Tests working with multiple browser windows by clicking a link that opens a new window, then switching between the original and new windows to verify page titles.

Starting URL: https://the-internet.herokuapp.com/windows

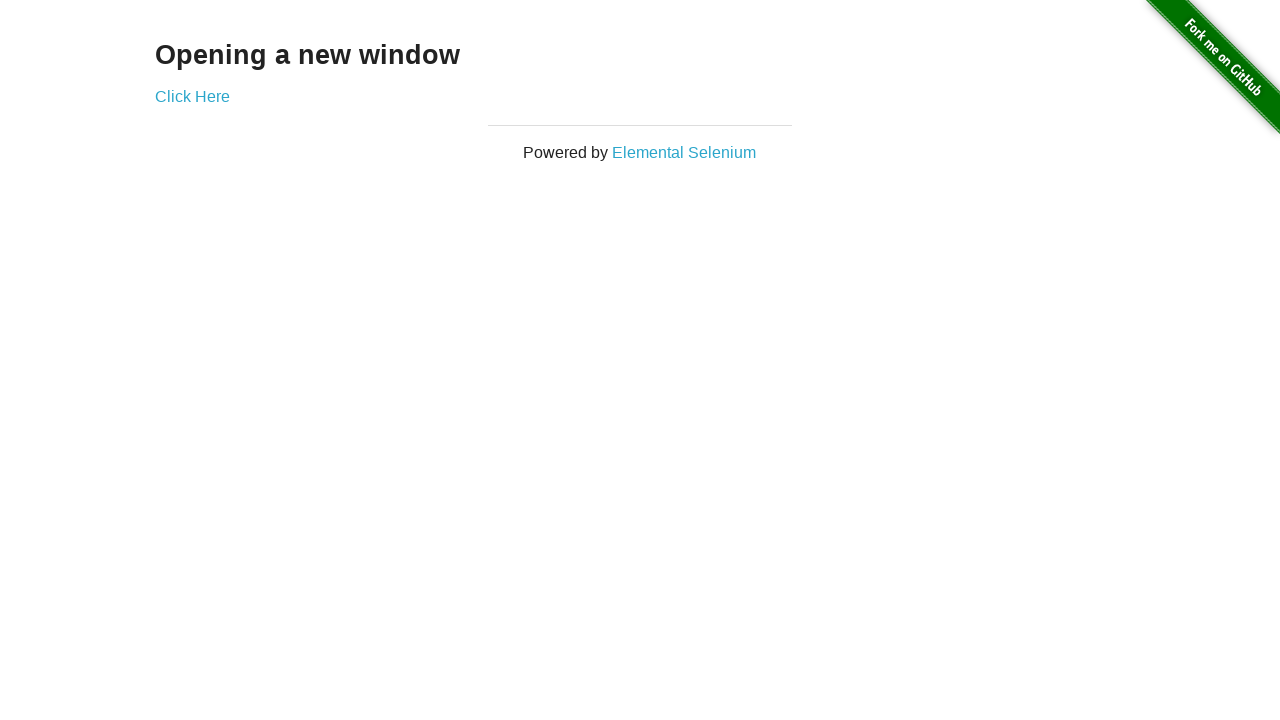

Clicked link that opens a new window at (192, 96) on .example a
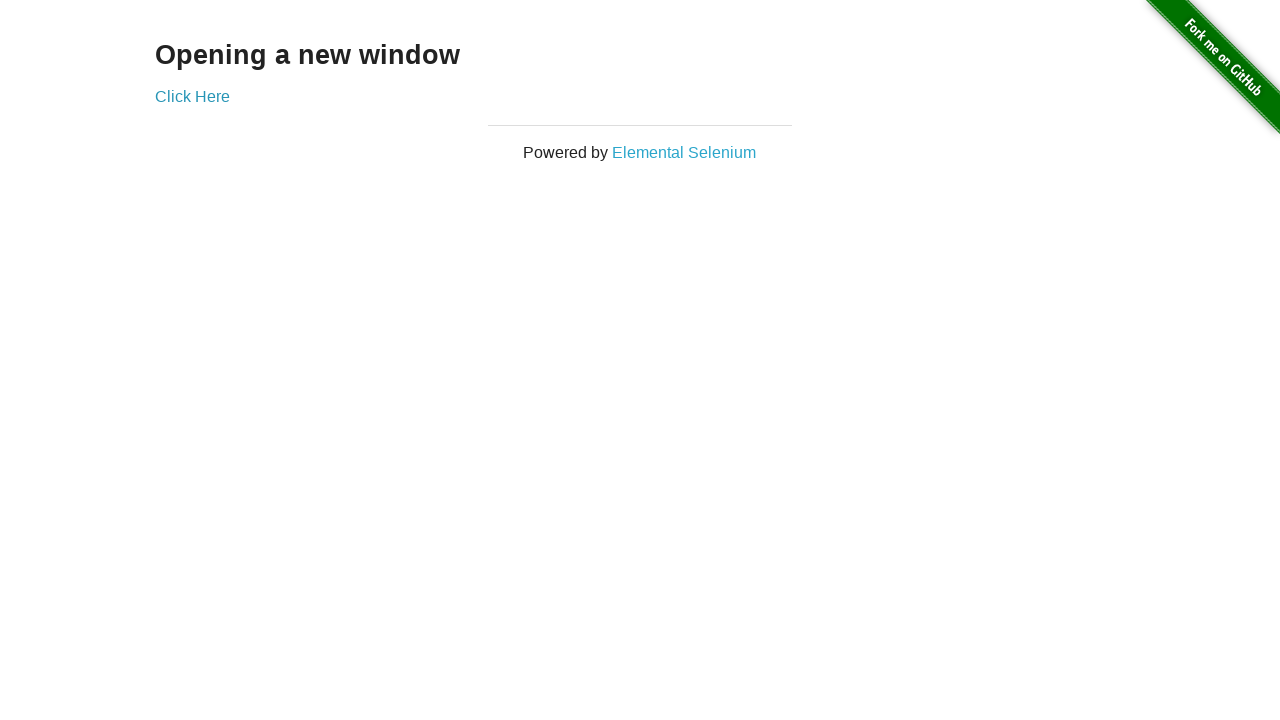

New page loaded successfully
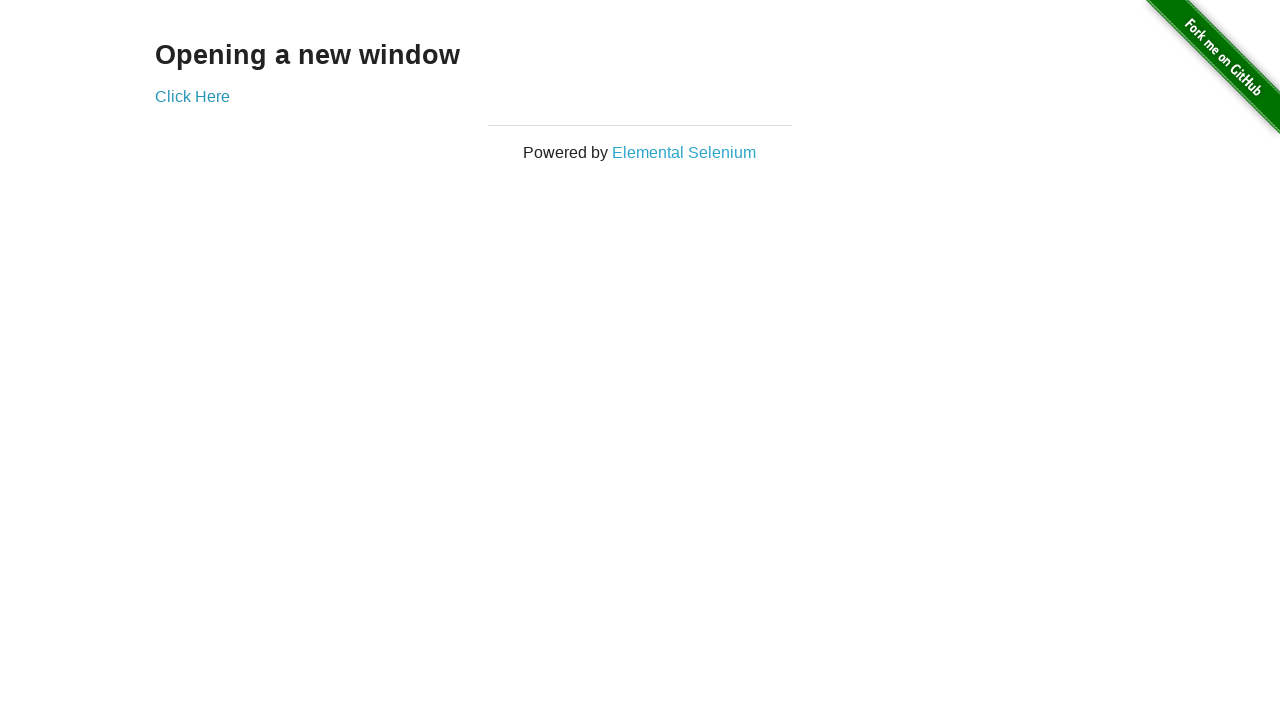

Verified original window title is 'The Internet'
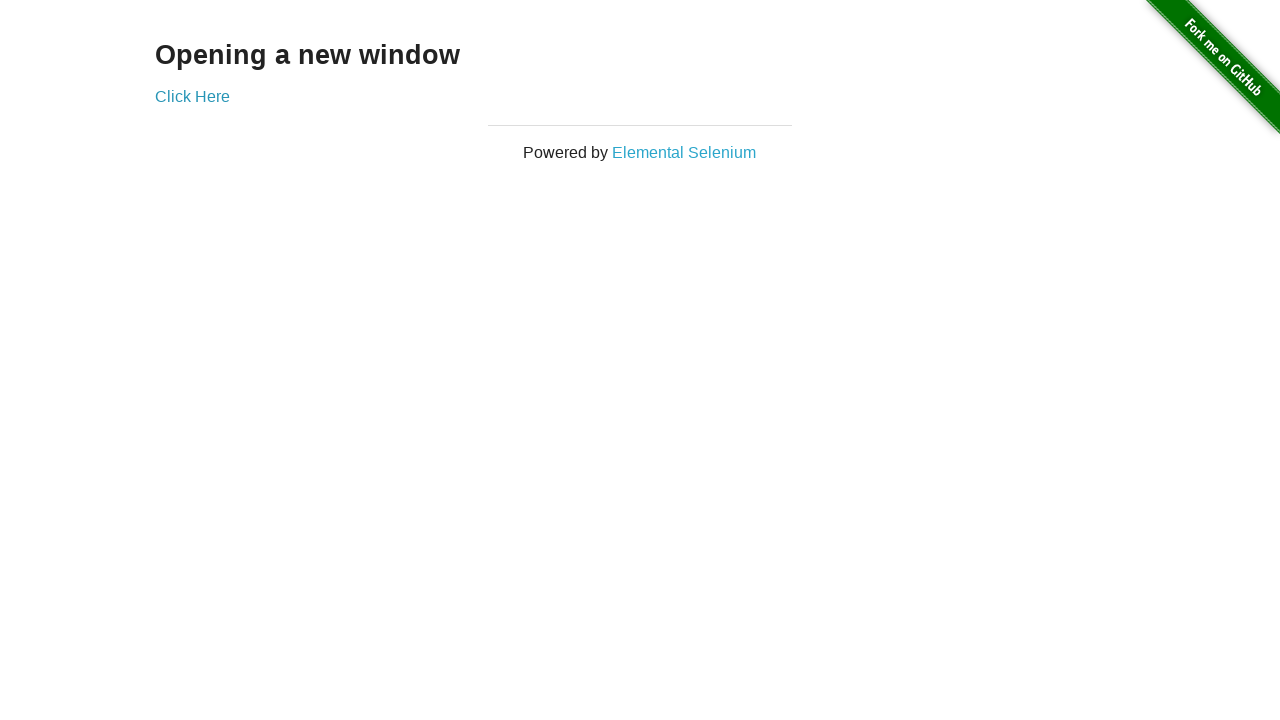

Waited for new window title to populate
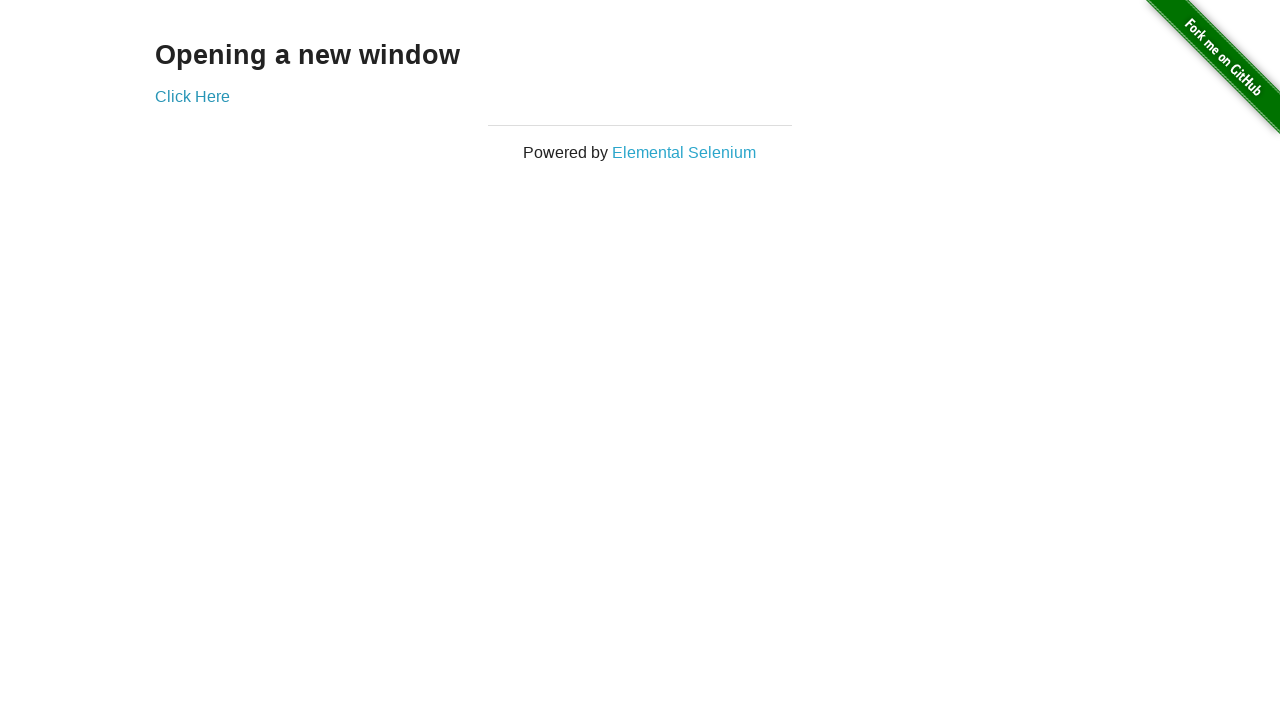

Verified new window title is 'New Window'
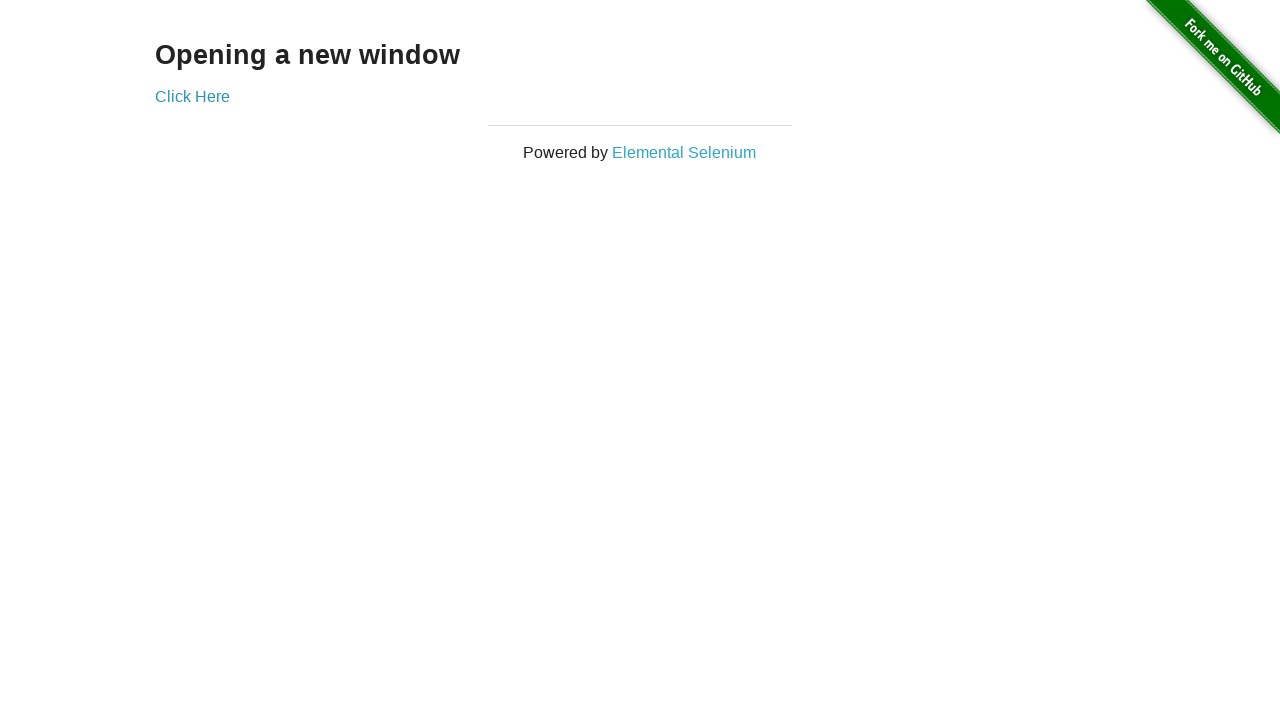

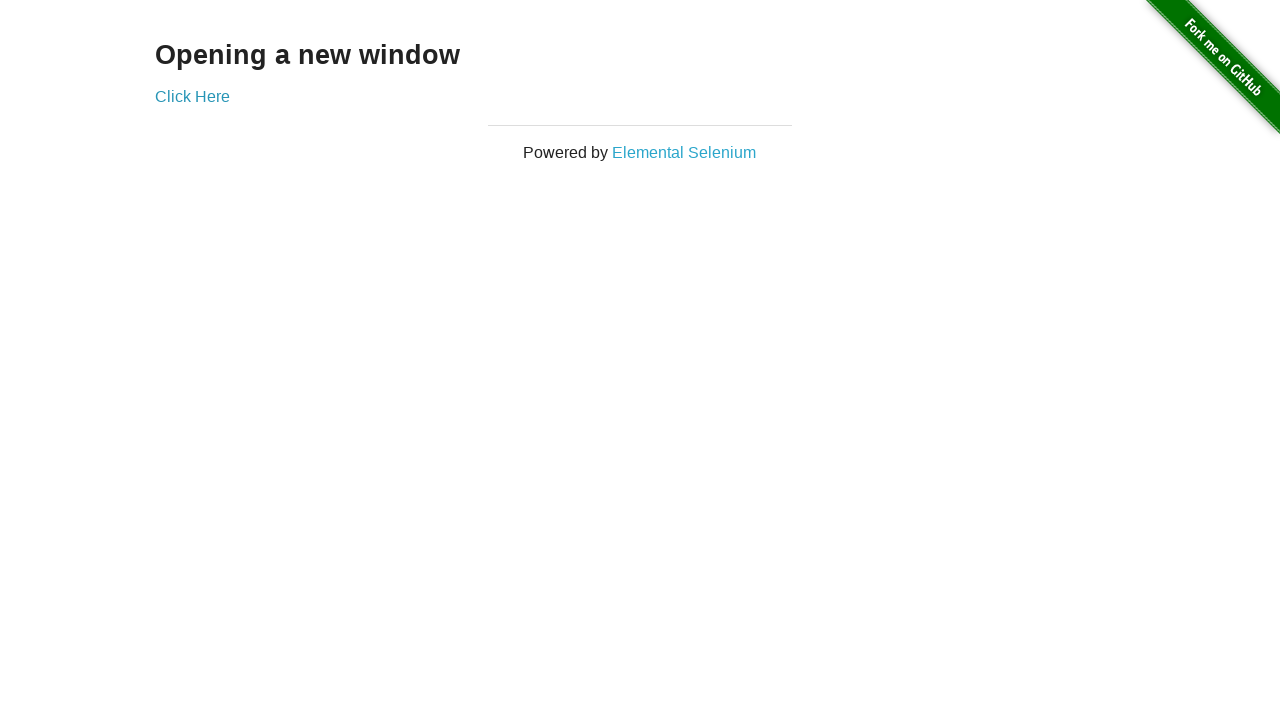